Tests JavaScript alert handling by clicking a button to trigger an alert and accepting it

Starting URL: http://the-internet.herokuapp.com/javascript_alerts

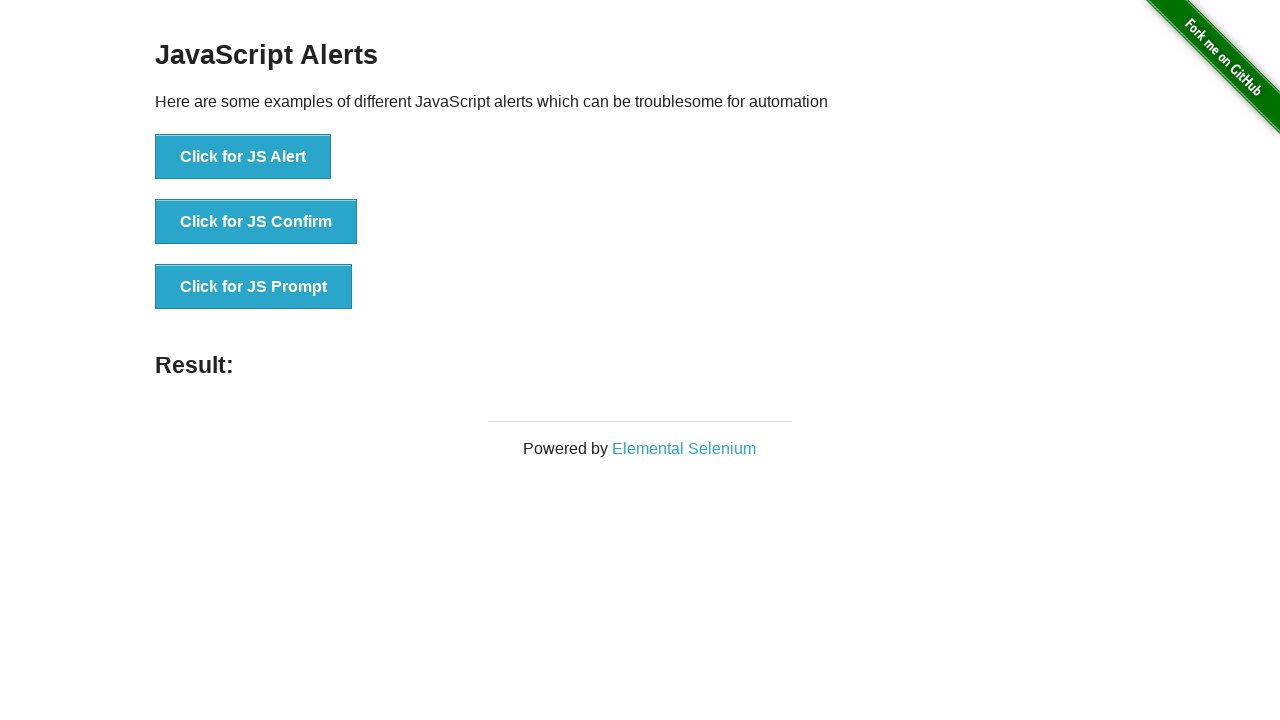

Clicked the second button to trigger a JavaScript alert at (256, 222) on button >> nth=1
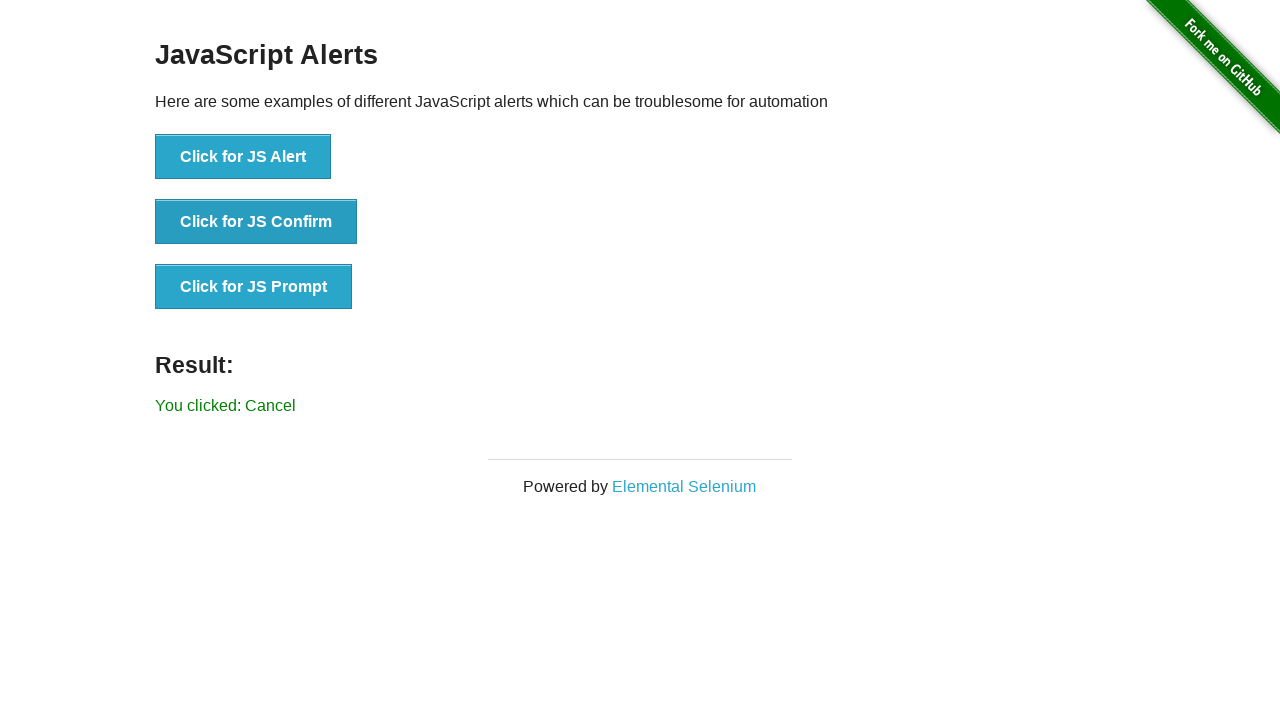

Set up dialog handler to accept the JavaScript alert
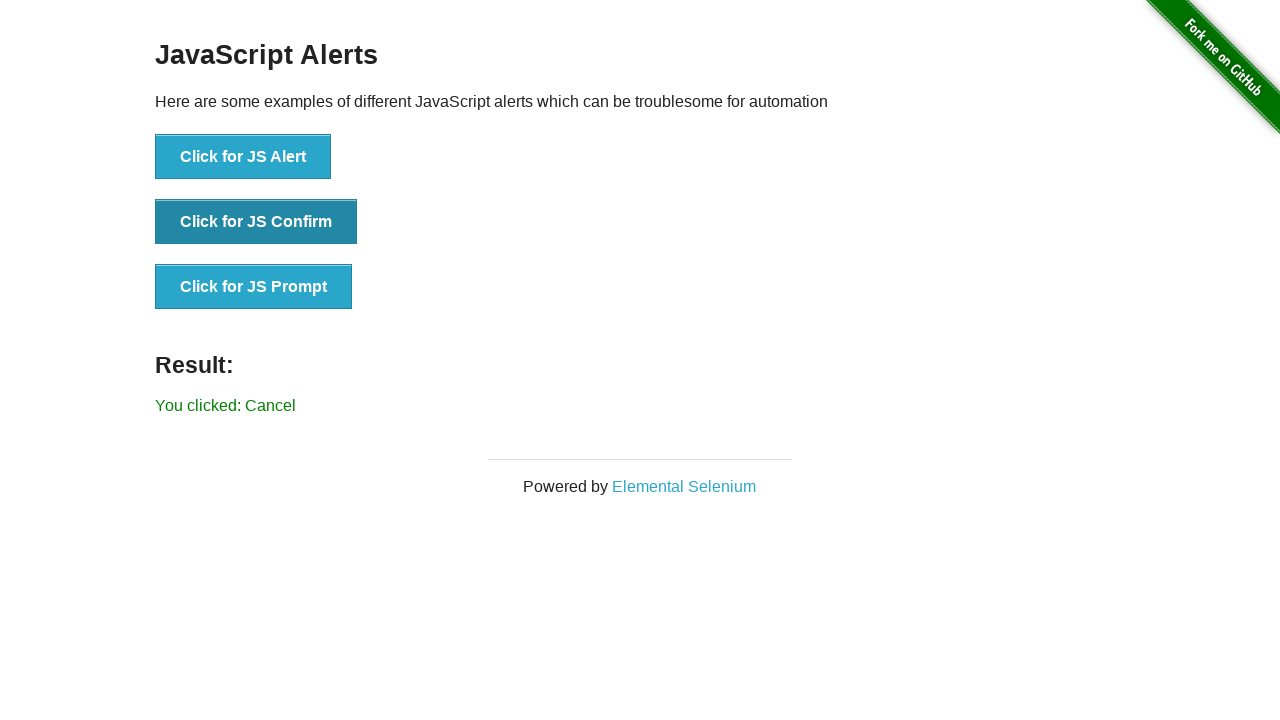

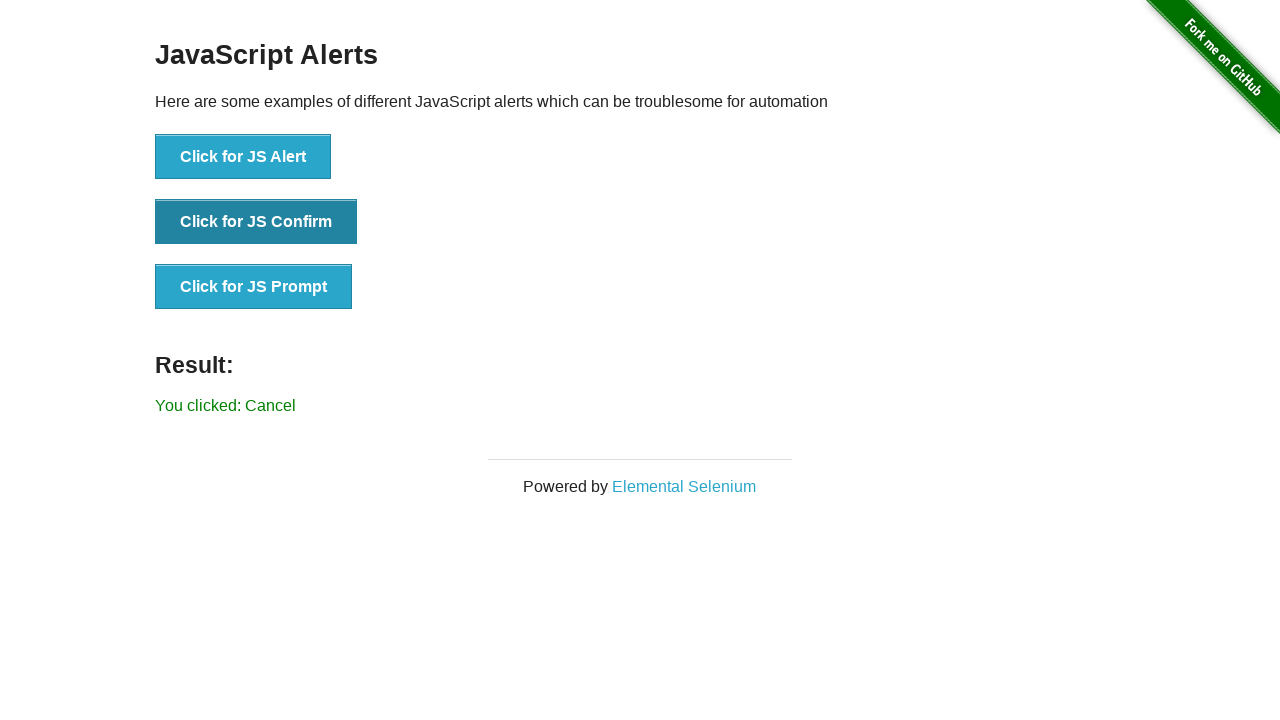